Clicks on "Submit new Language" menu item and verifies the page title matches expected text

Starting URL: http://www.99-bottles-of-beer.net/

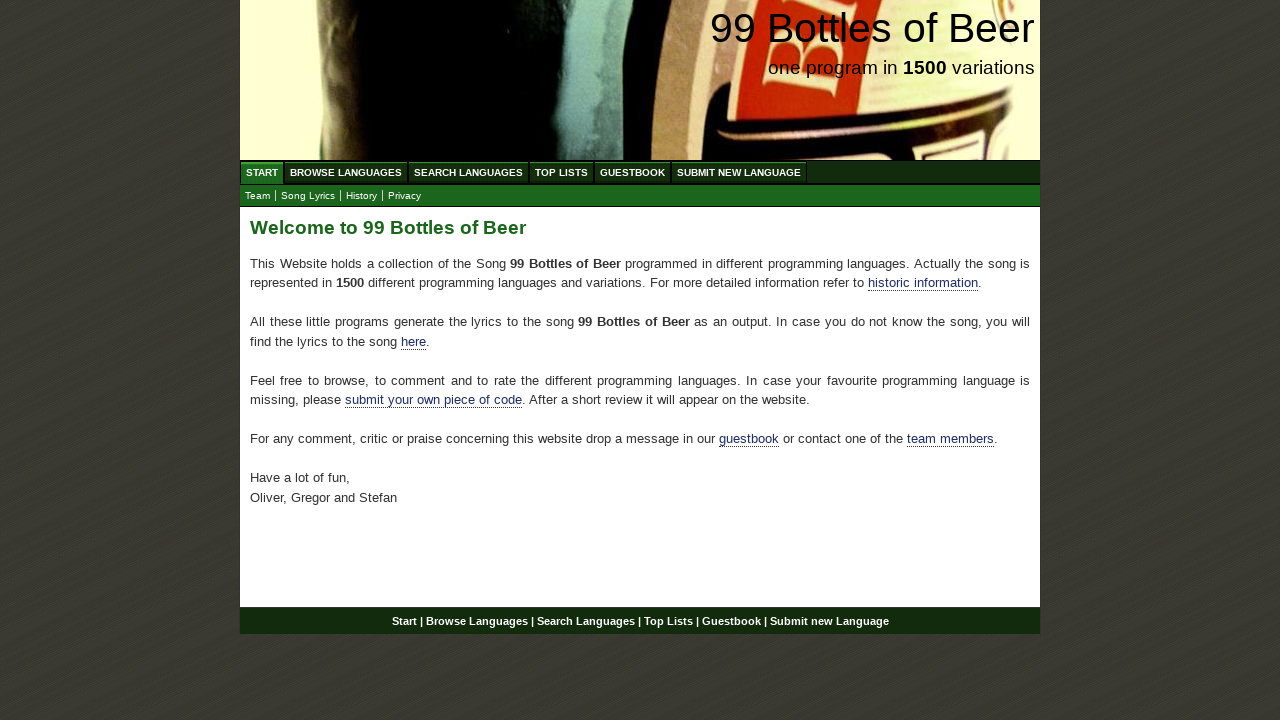

Clicked on 'Submit new Language' menu item at (739, 172) on xpath=//body/div[@id='wrap']/div[@id='navigation']/ul[@id='menu']/li/a[@href='/s
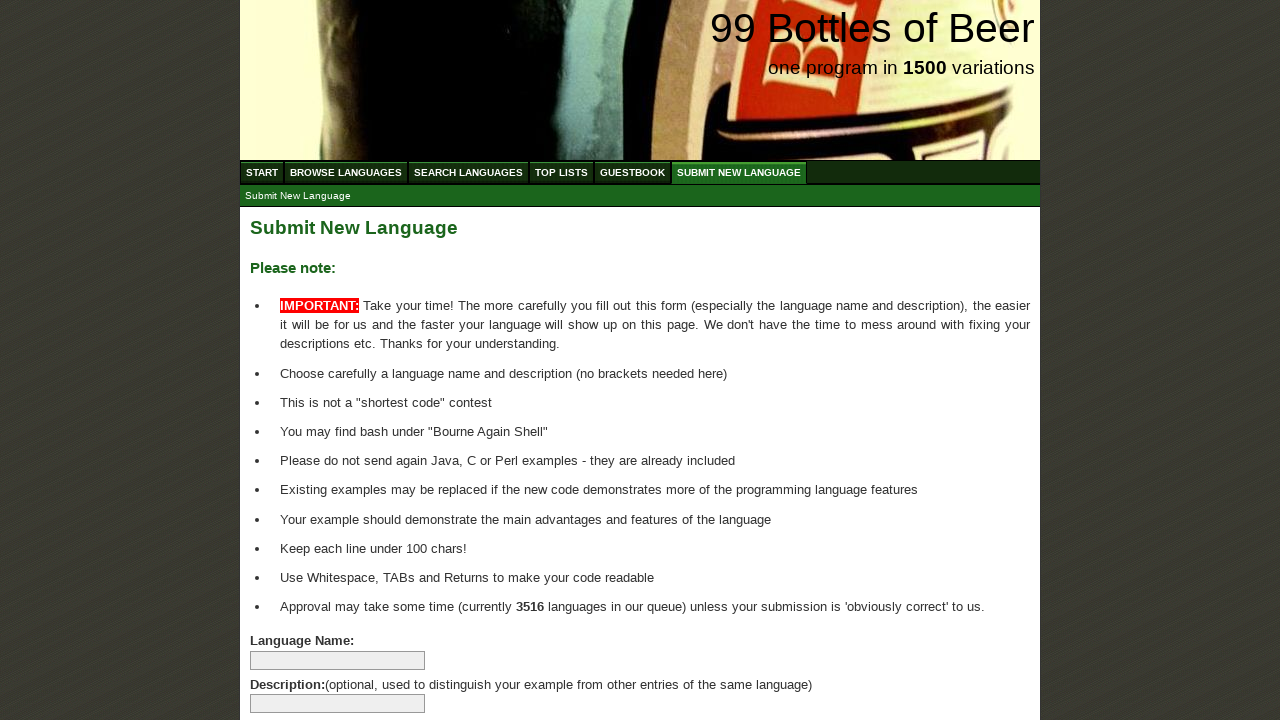

Page title element loaded and is visible
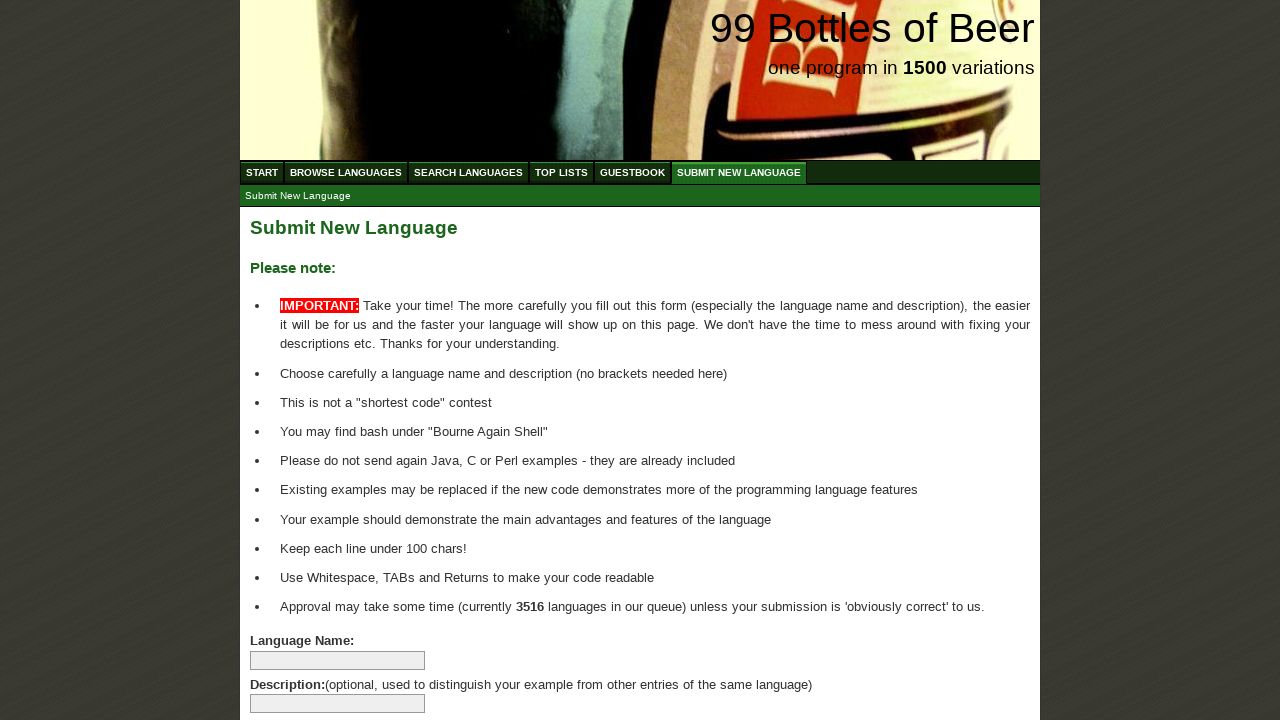

Verified page title matches 'Submit New Language'
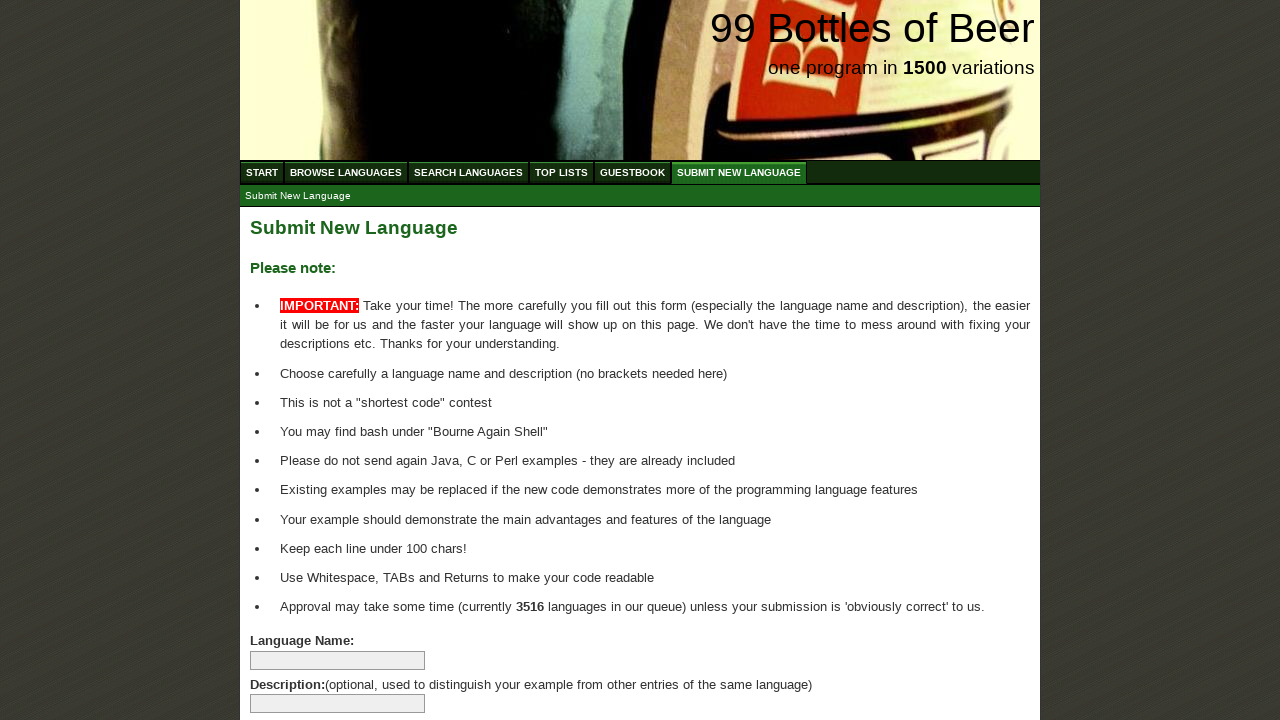

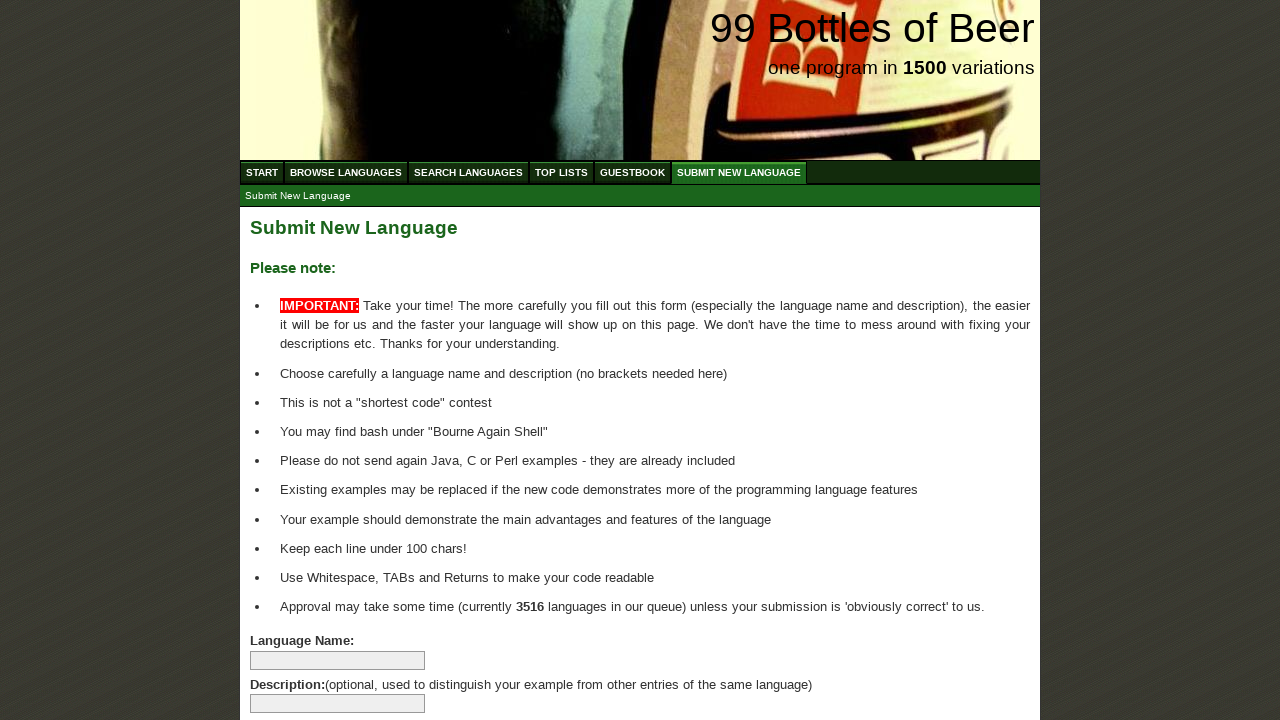